Tests A/B split testing opt-out by adding opt-out cookie on main page before navigating to the test page, then verifying the opt-out state.

Starting URL: http://the-internet.herokuapp.com

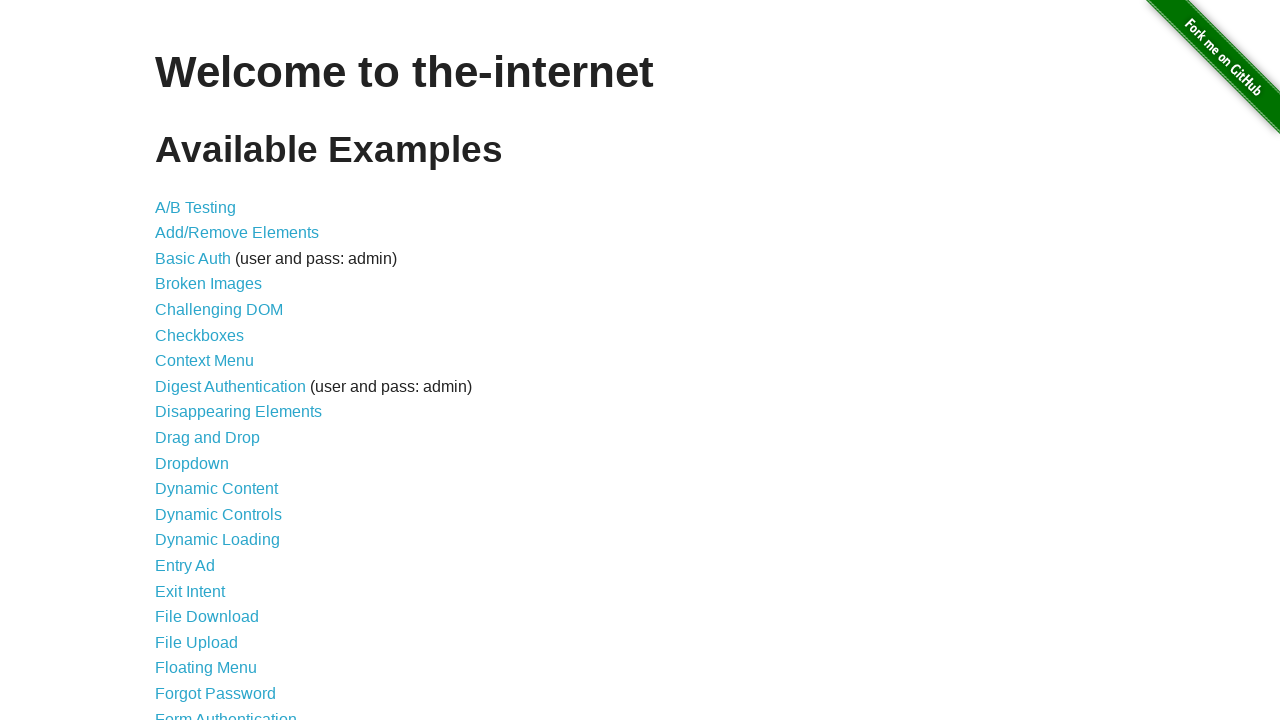

Added optimizelyOptOut cookie to context
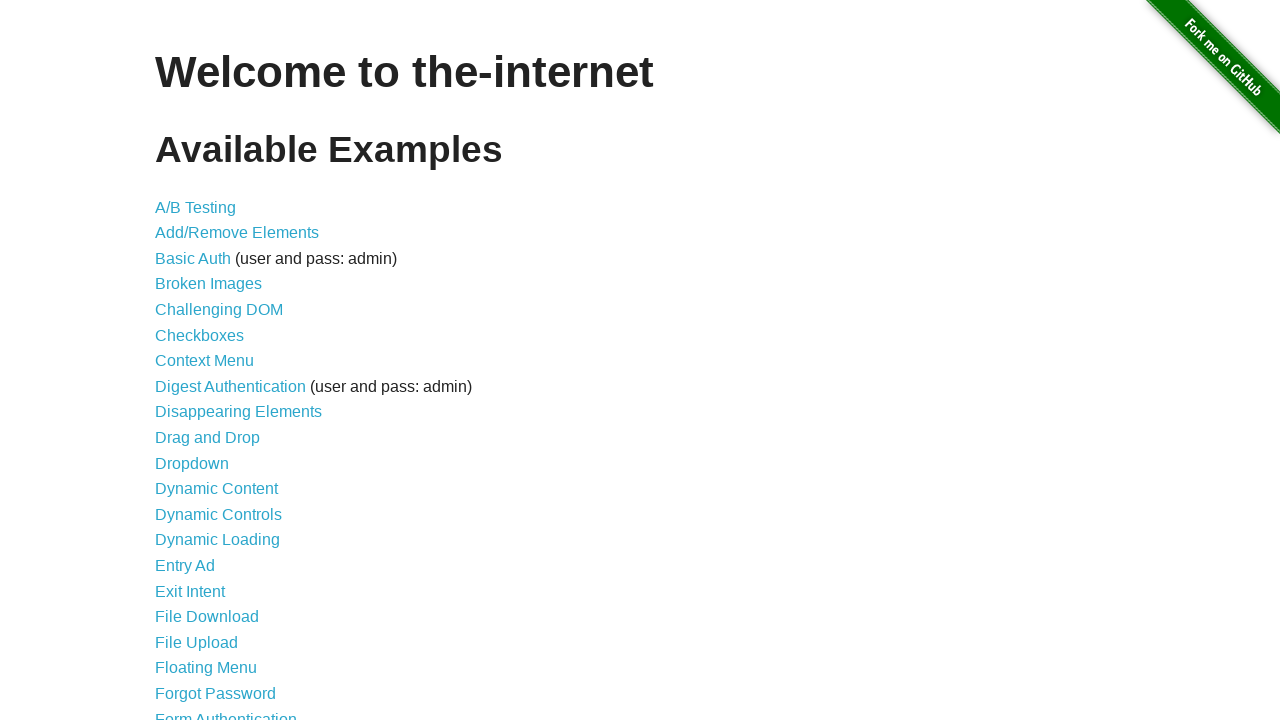

Navigated to A/B test page at http://the-internet.herokuapp.com/abtest
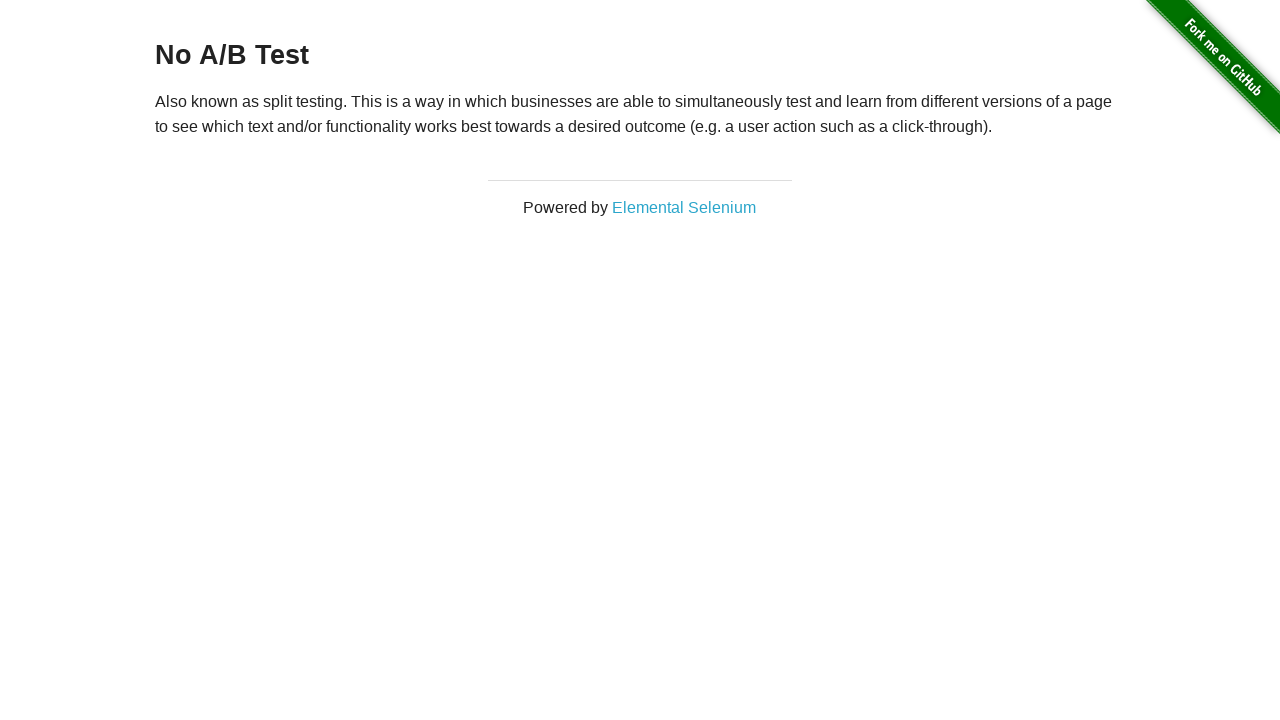

Retrieved heading text: 'No A/B Test'
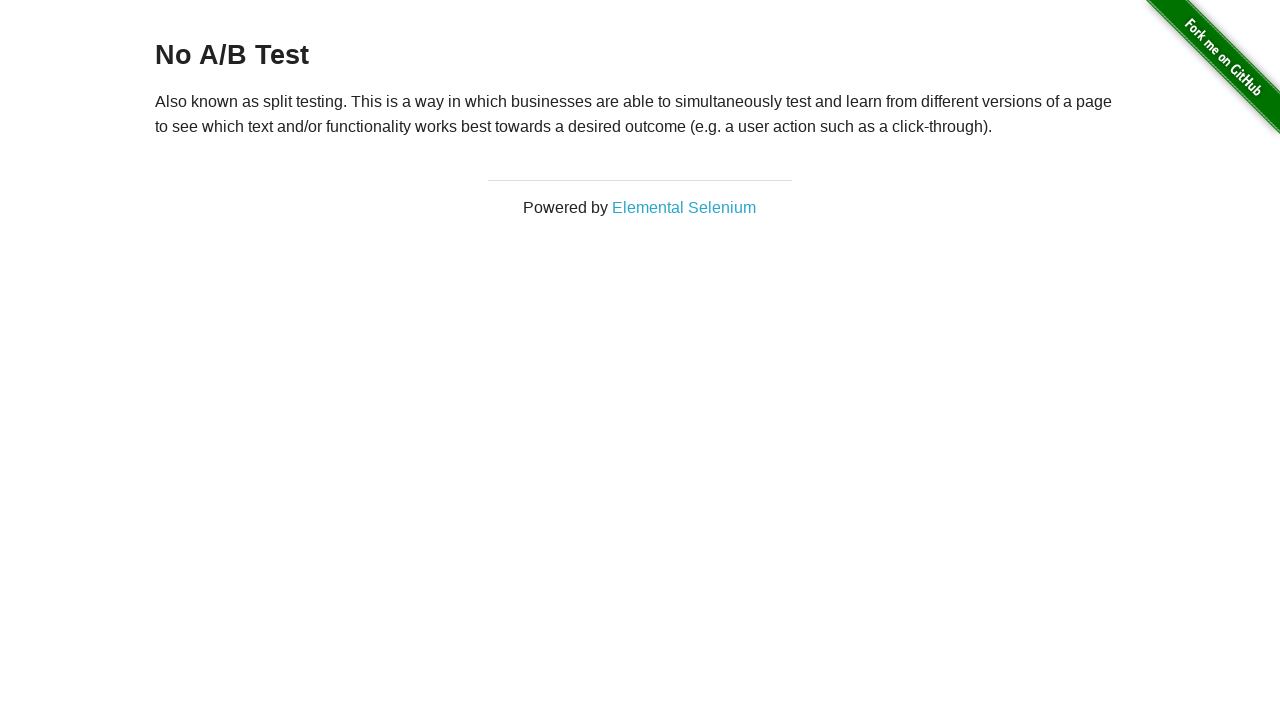

Verified heading text is 'No A/B Test' - opt-out cookie is working
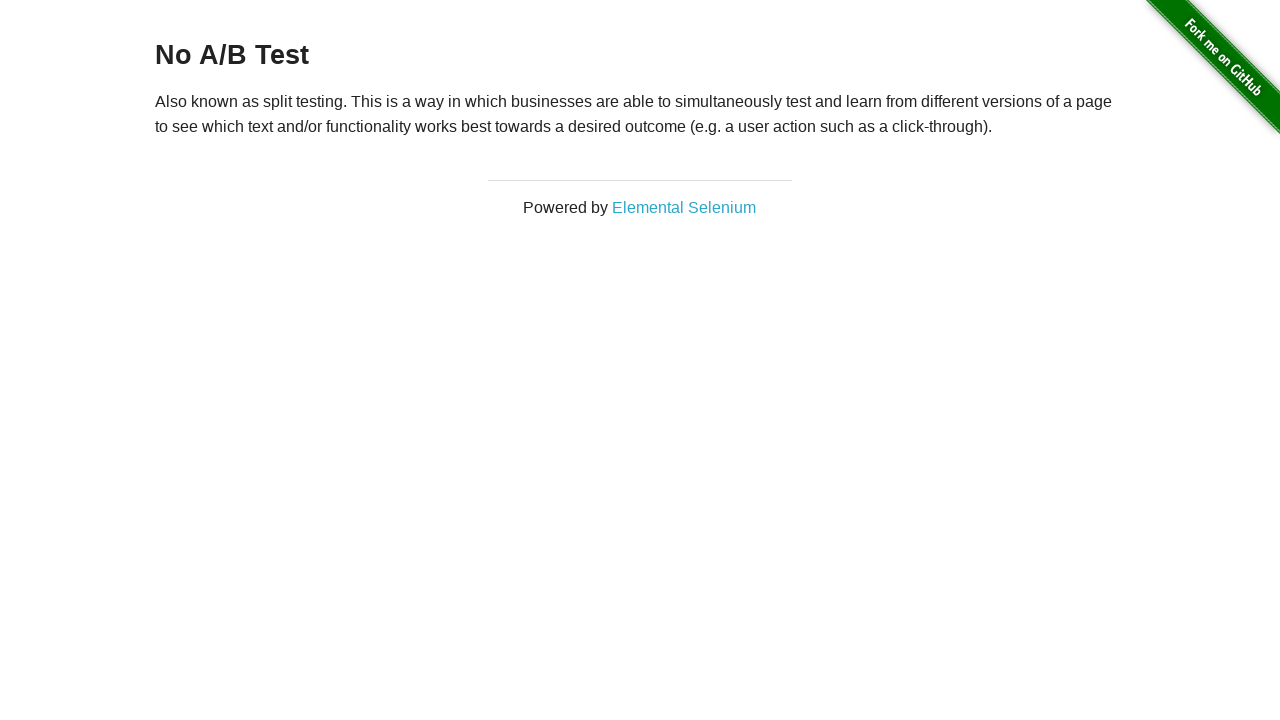

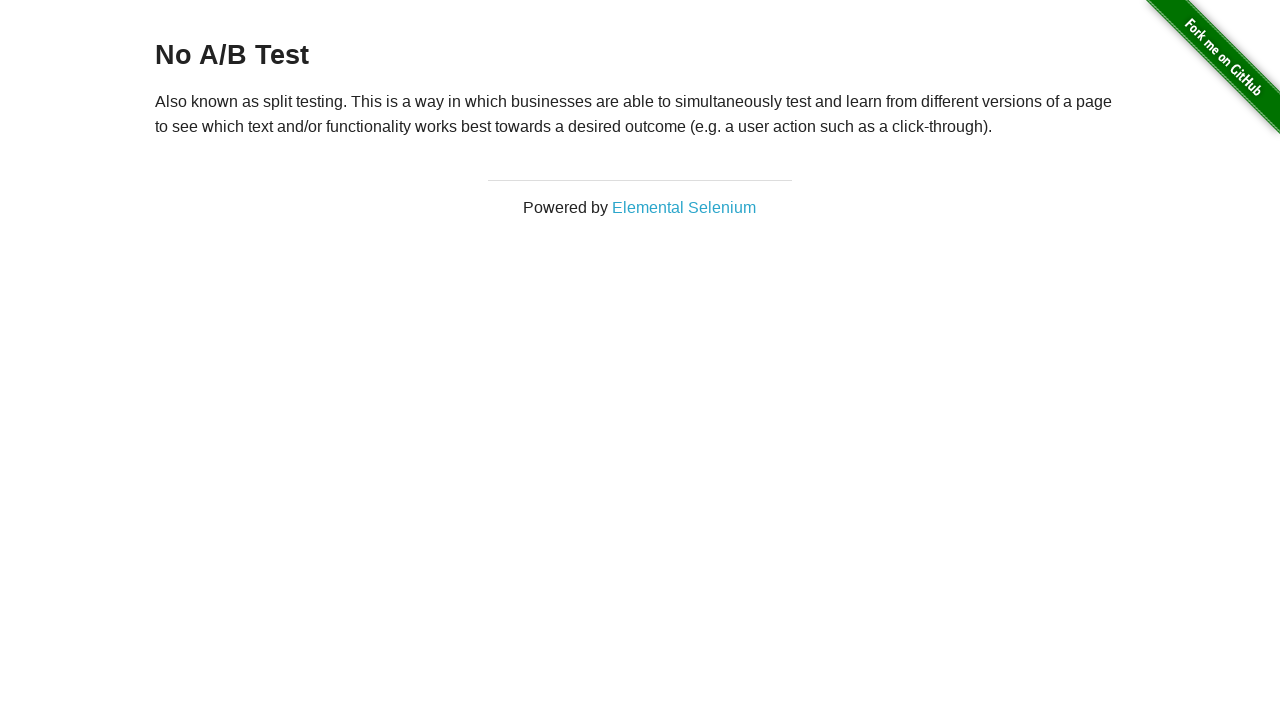